Tests selecting an option from a dropdown menu and verifying the selection

Starting URL: http://the-internet.herokuapp.com/dropdown

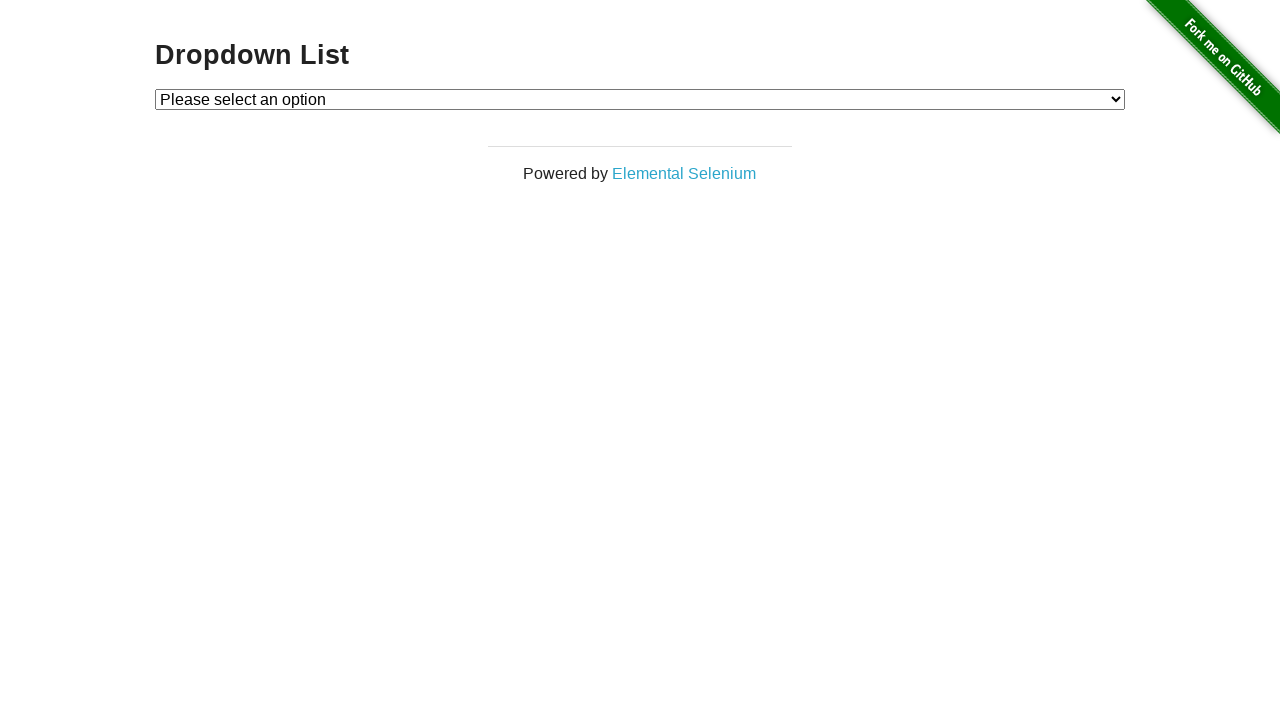

Selected 'Option 1' from dropdown menu on #dropdown
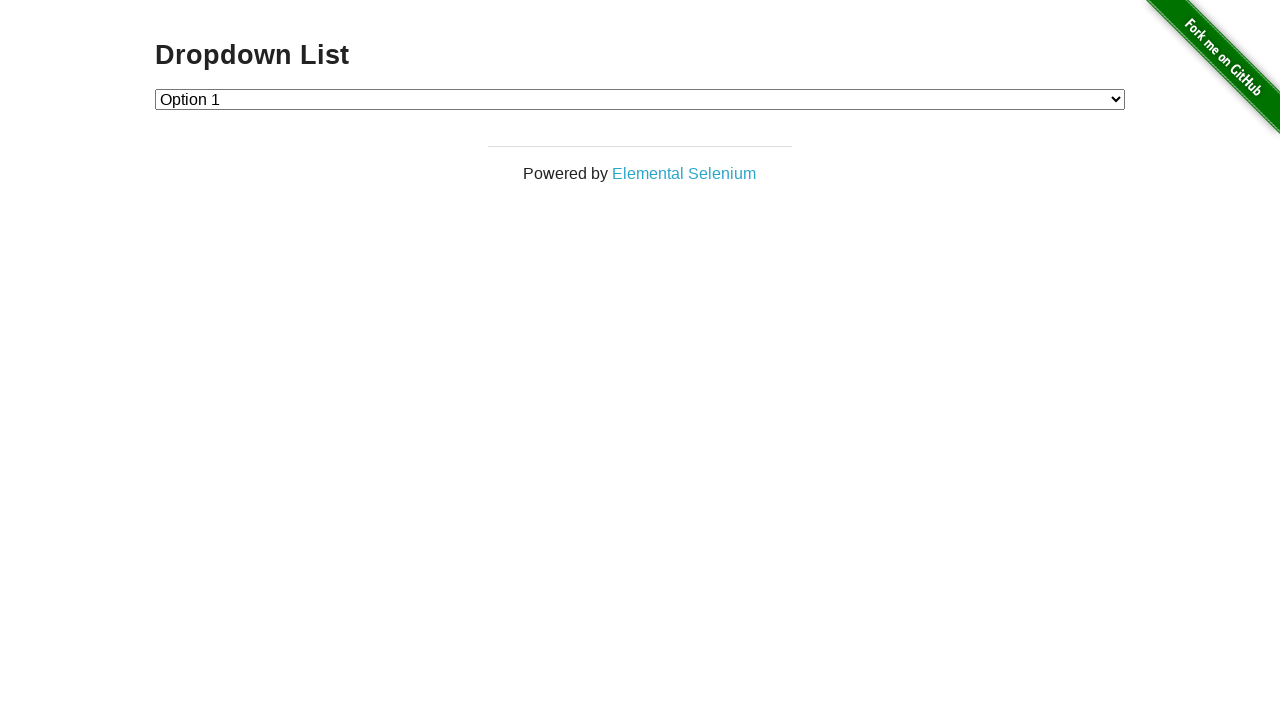

Retrieved selected dropdown value
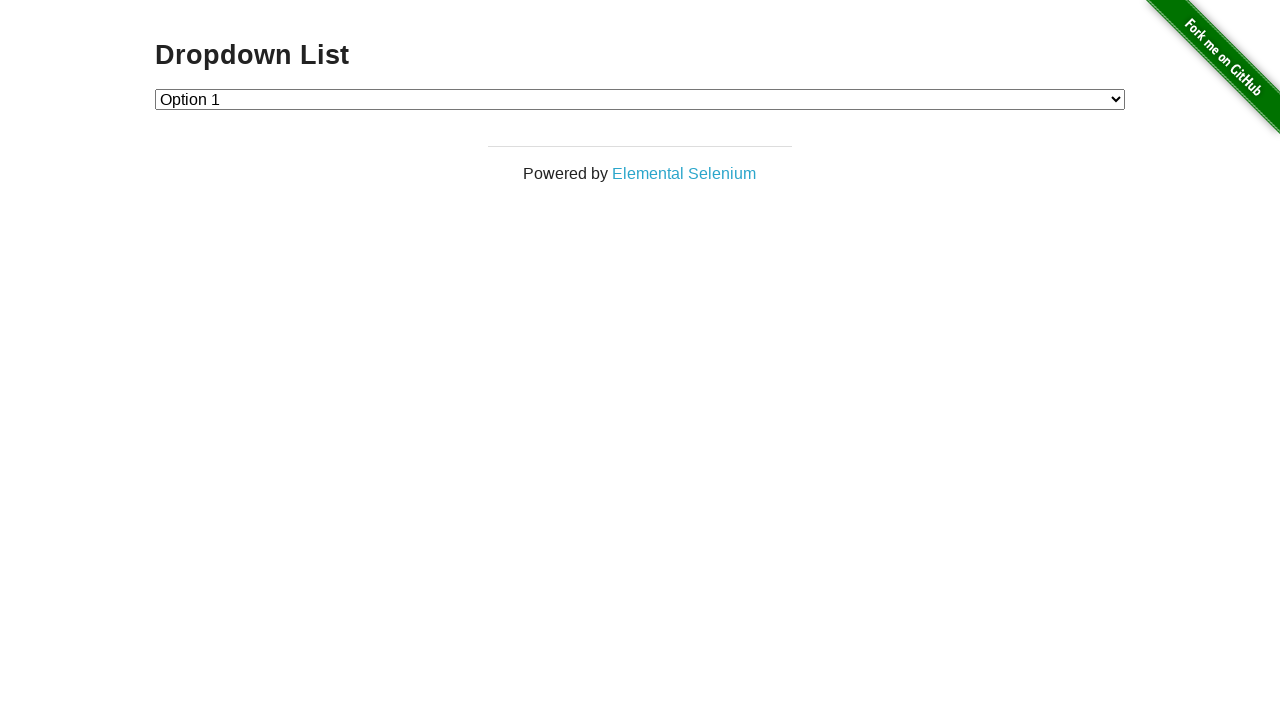

Verified that 'Option 1' is selected in dropdown
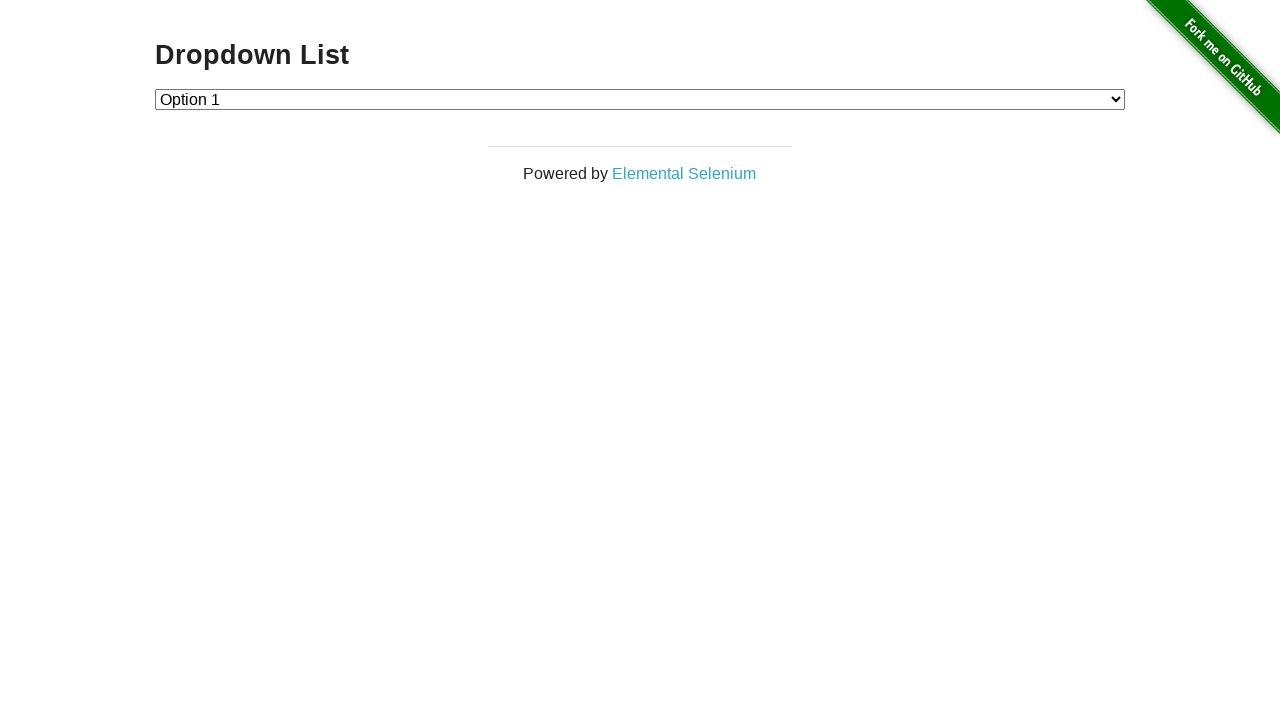

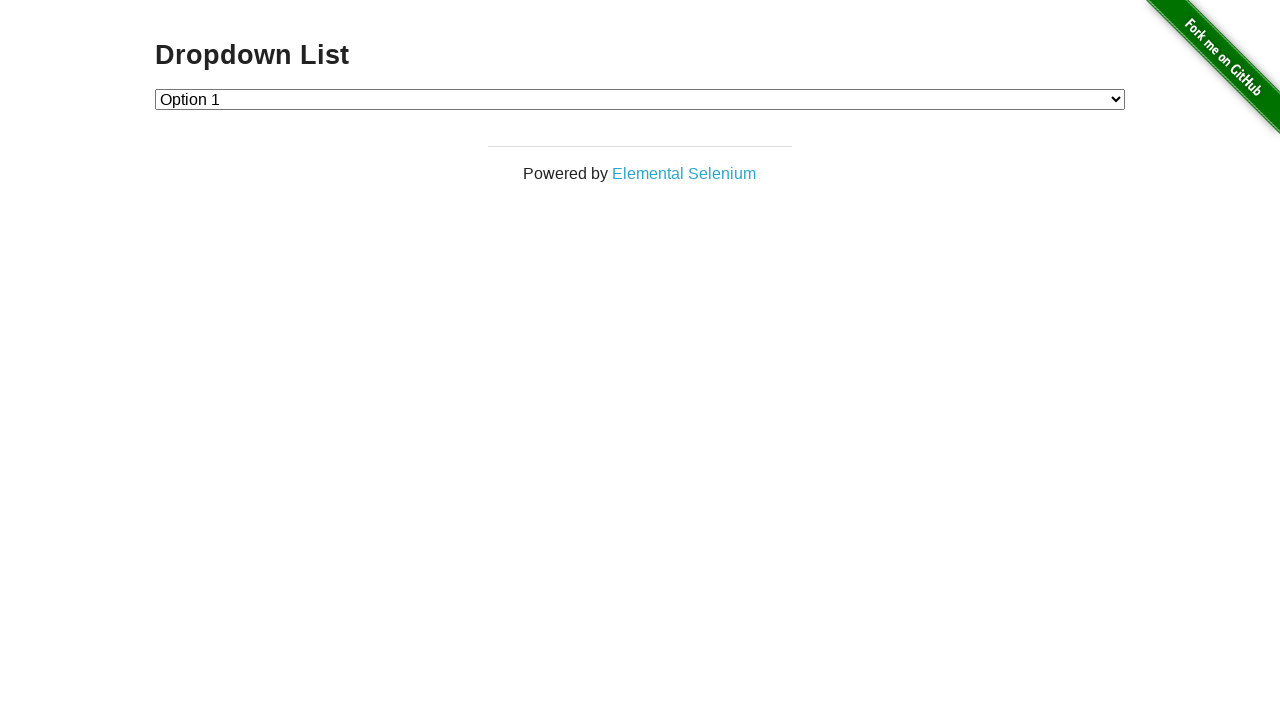